Demonstrates browser scrolling functionality by scrolling down 1000 pixels and then scrolling back up 1000 pixels on the Selenium website

Starting URL: https://www.selenium.dev/

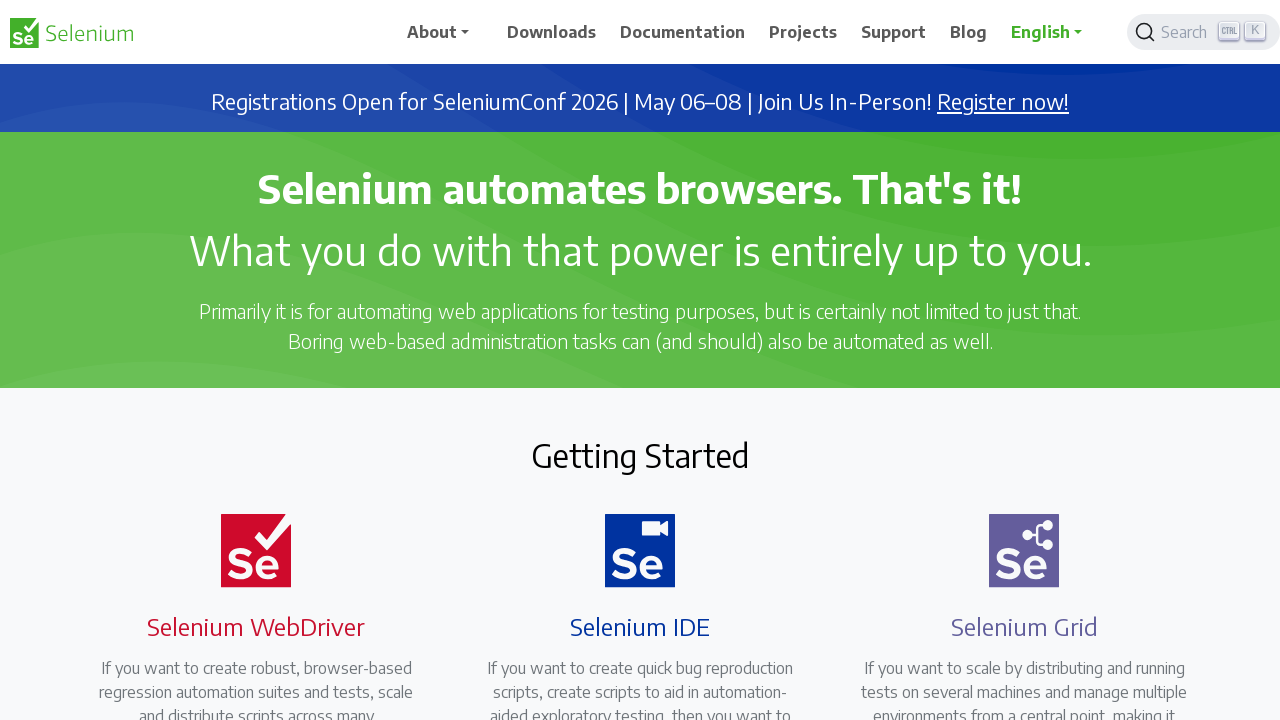

Scrolled down 1000 pixels on the Selenium website
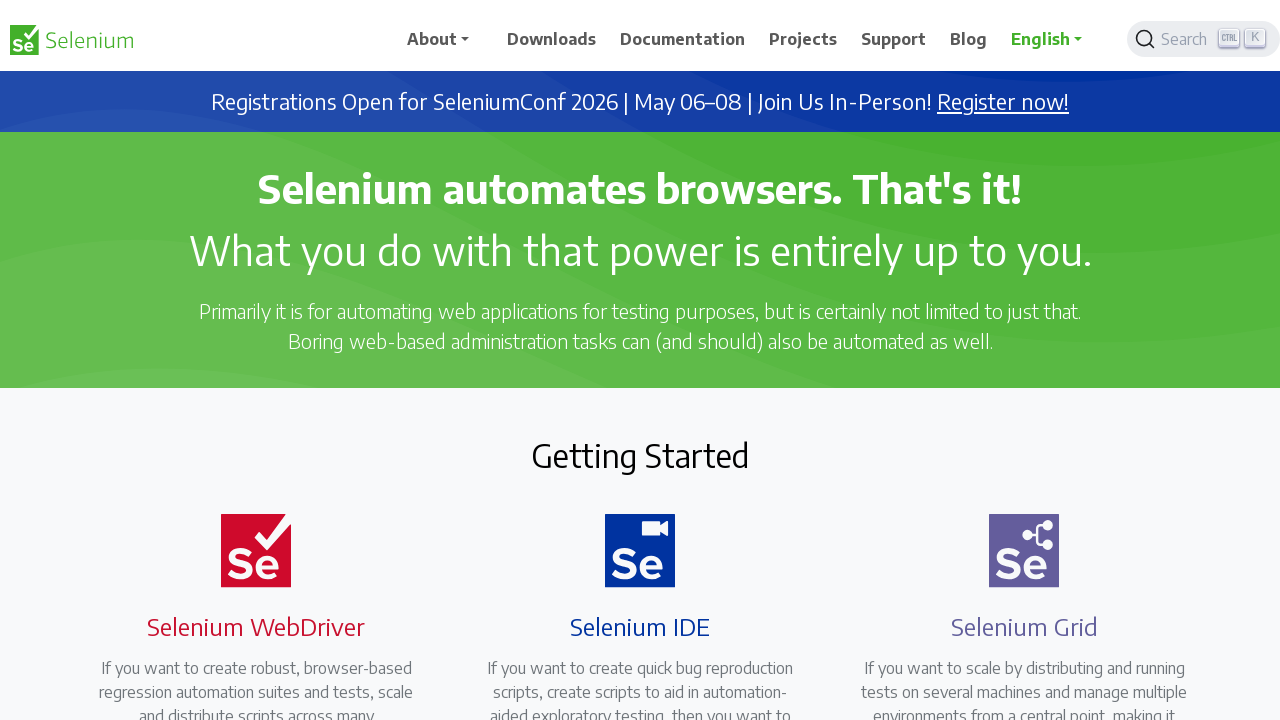

Waited 2 seconds to observe the scroll
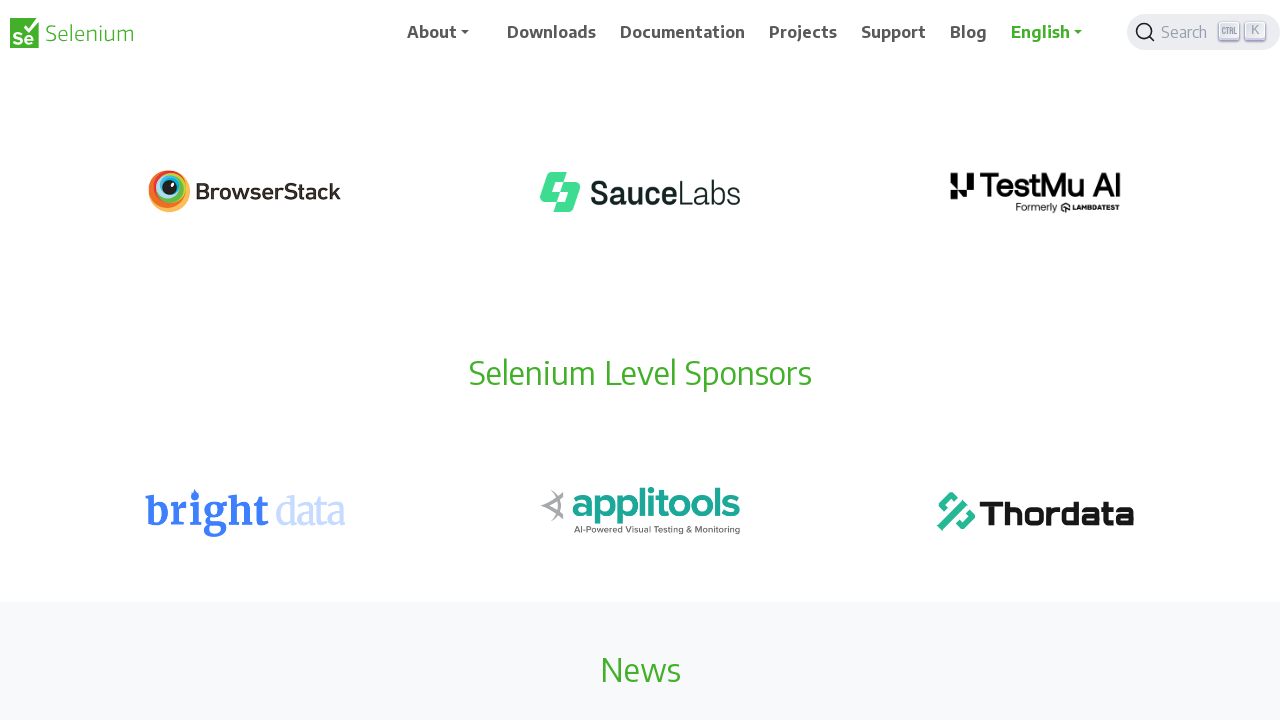

Scrolled back up 1000 pixels to return to original position
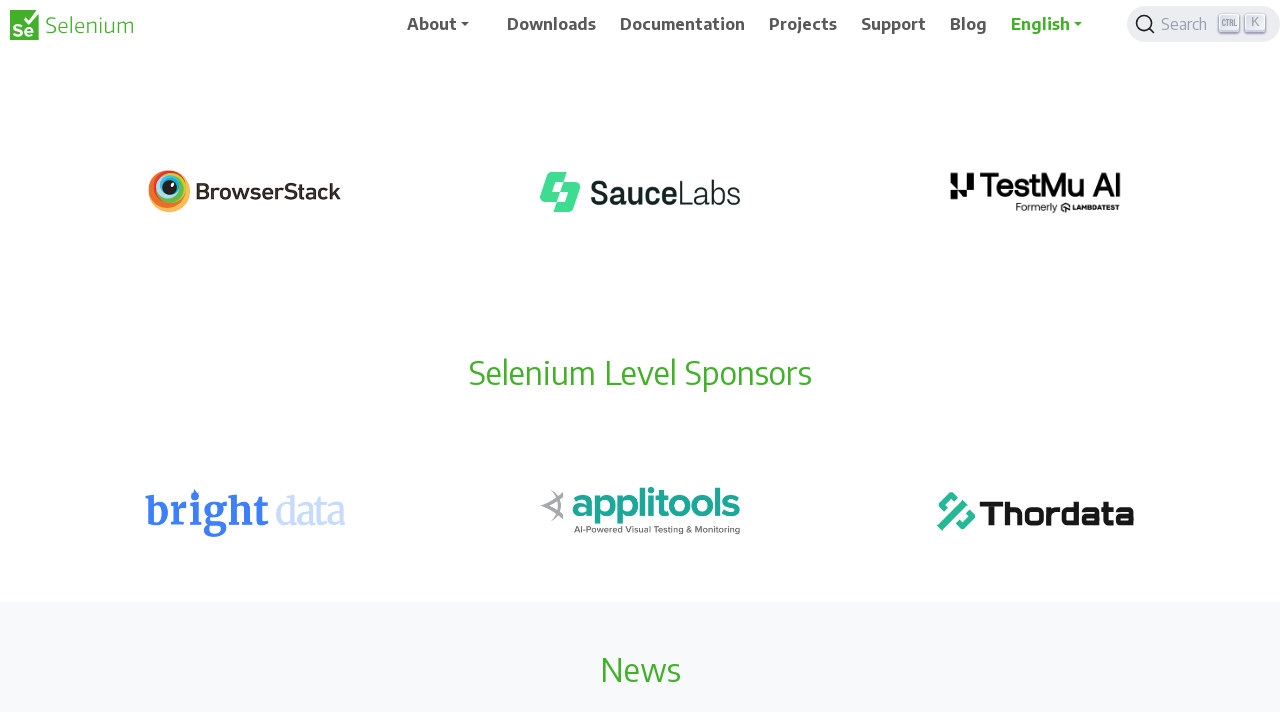

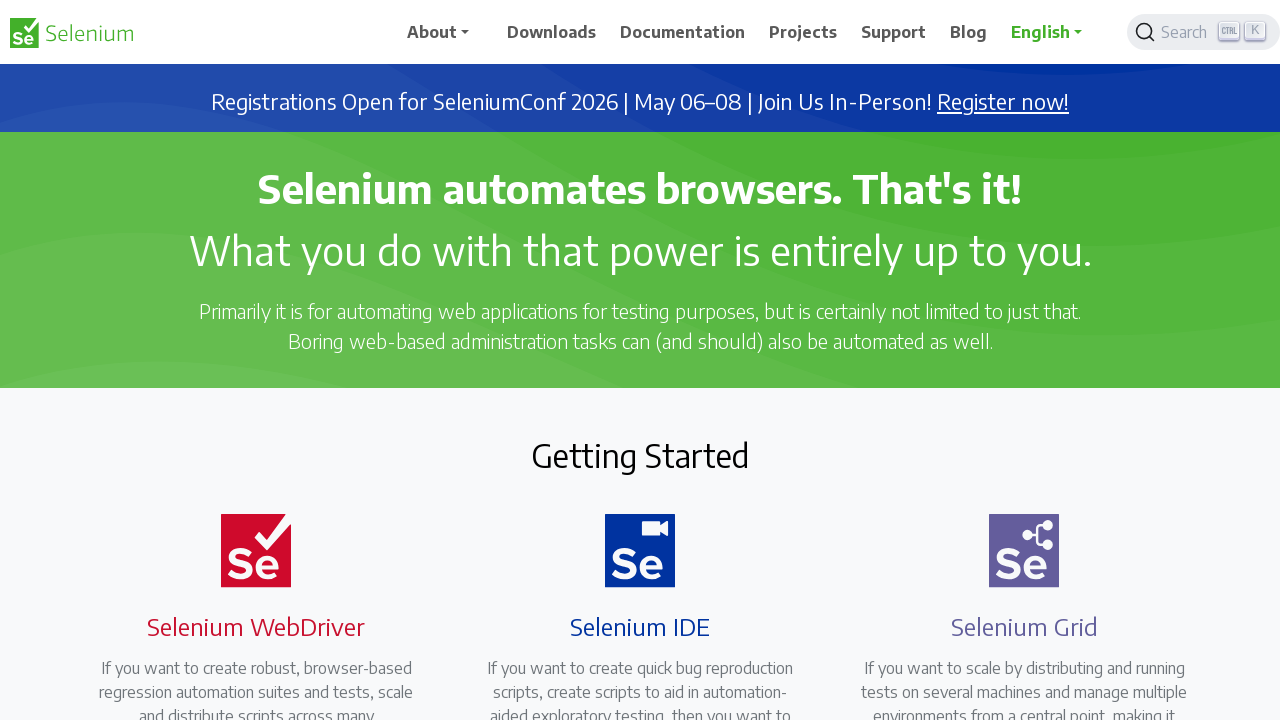